Navigates to the GeeksforGeeks homepage and ensures the page loads successfully

Starting URL: https://www.geeksforgeeks.org/

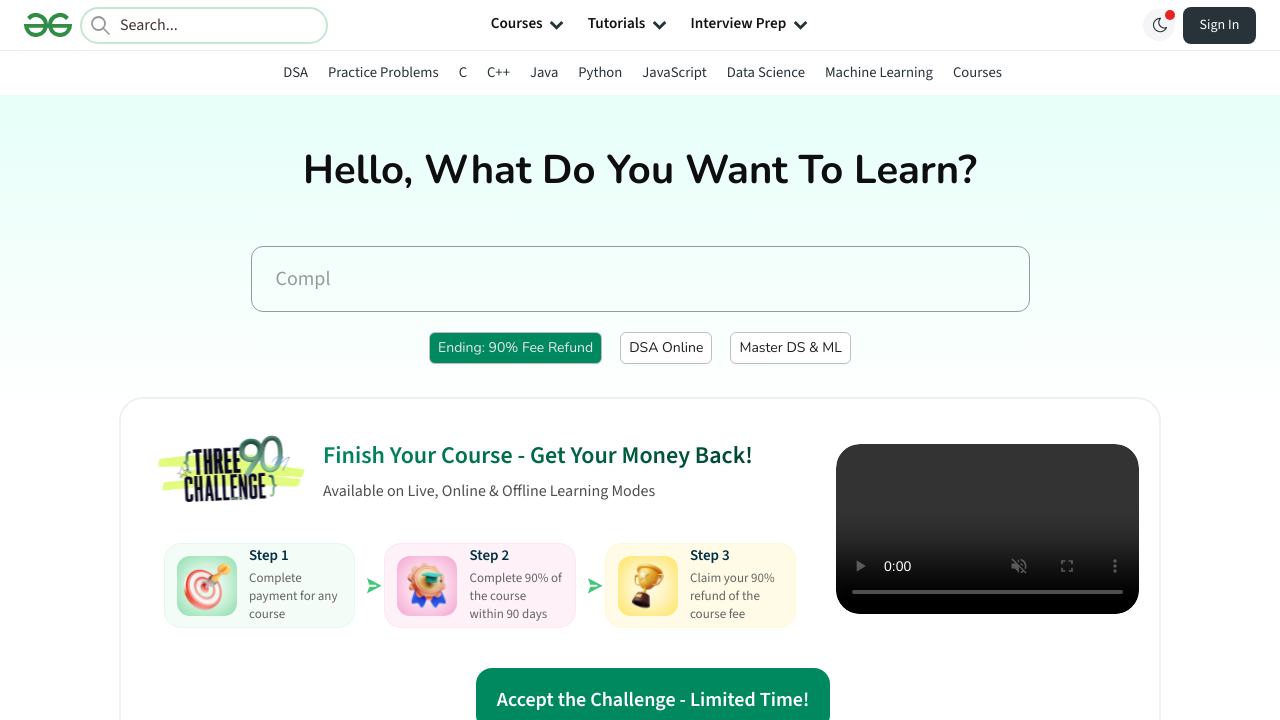

Page reached networkidle state
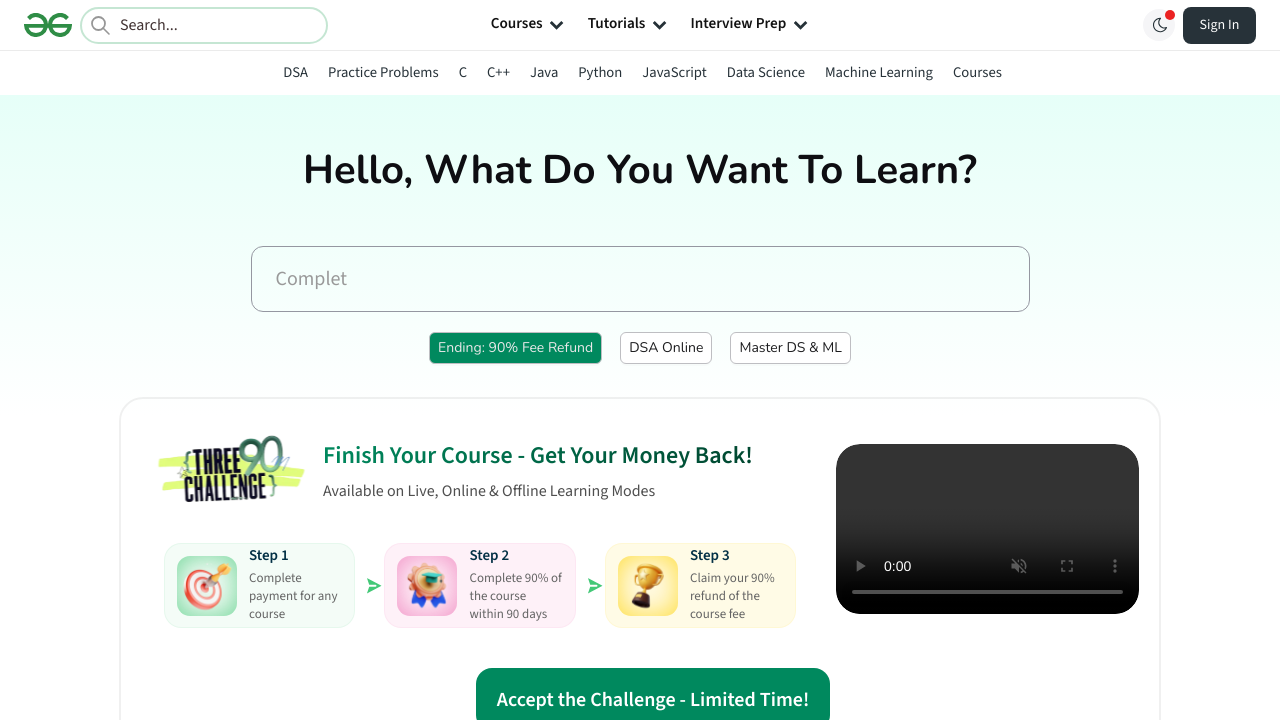

Body element loaded and visible
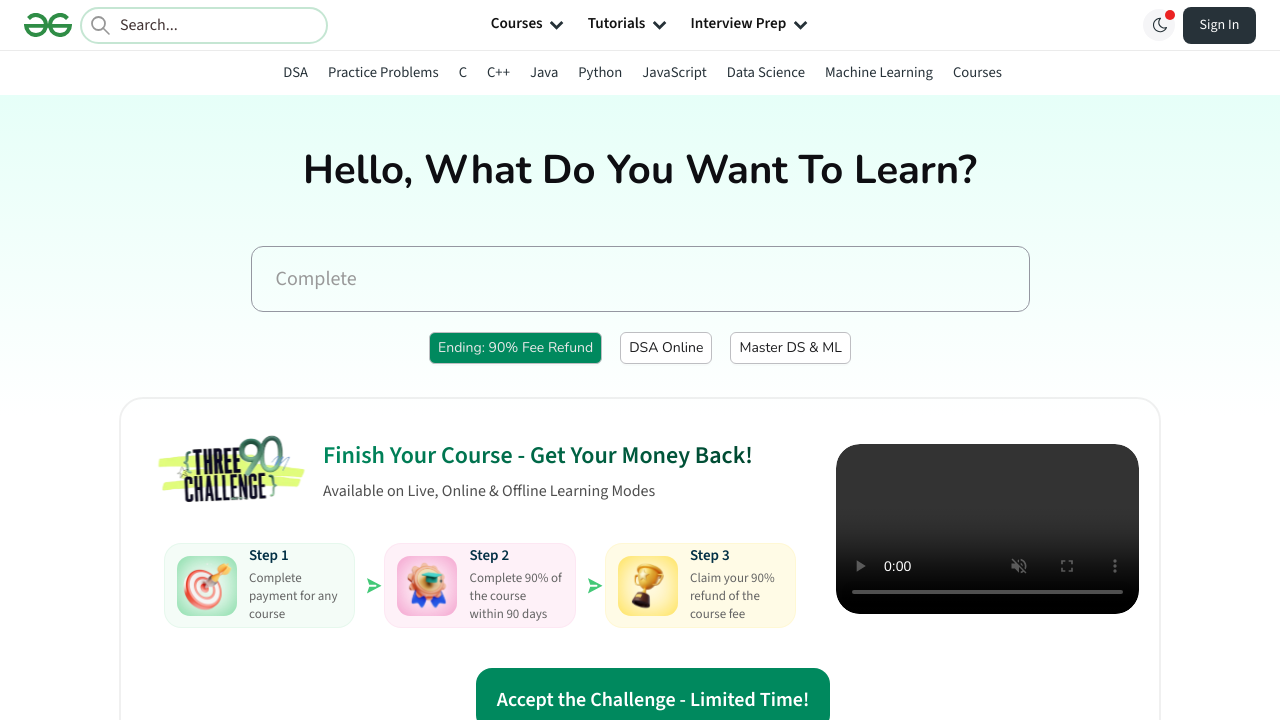

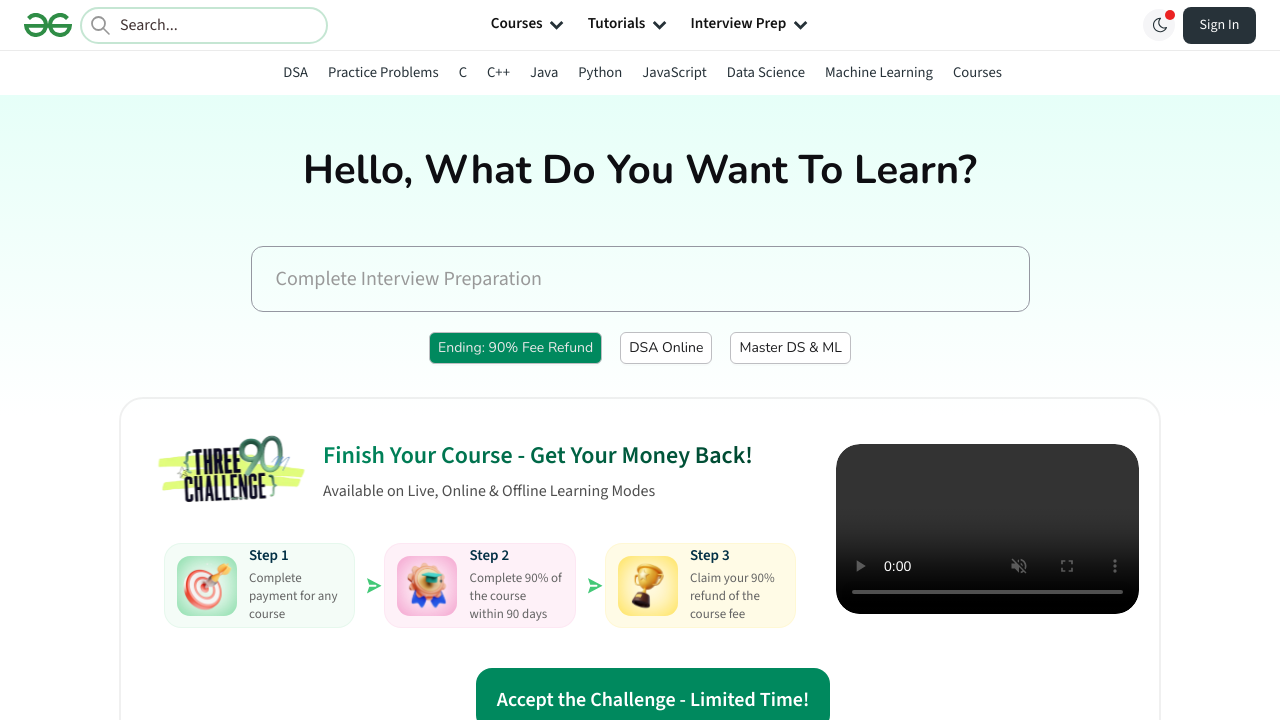